Tests jQuery UI Datepicker widget by navigating to the datepicker demo page, switching to the iframe, clicking on the date input field, navigating to the next month, and selecting date 22.

Starting URL: https://jqueryui.com/

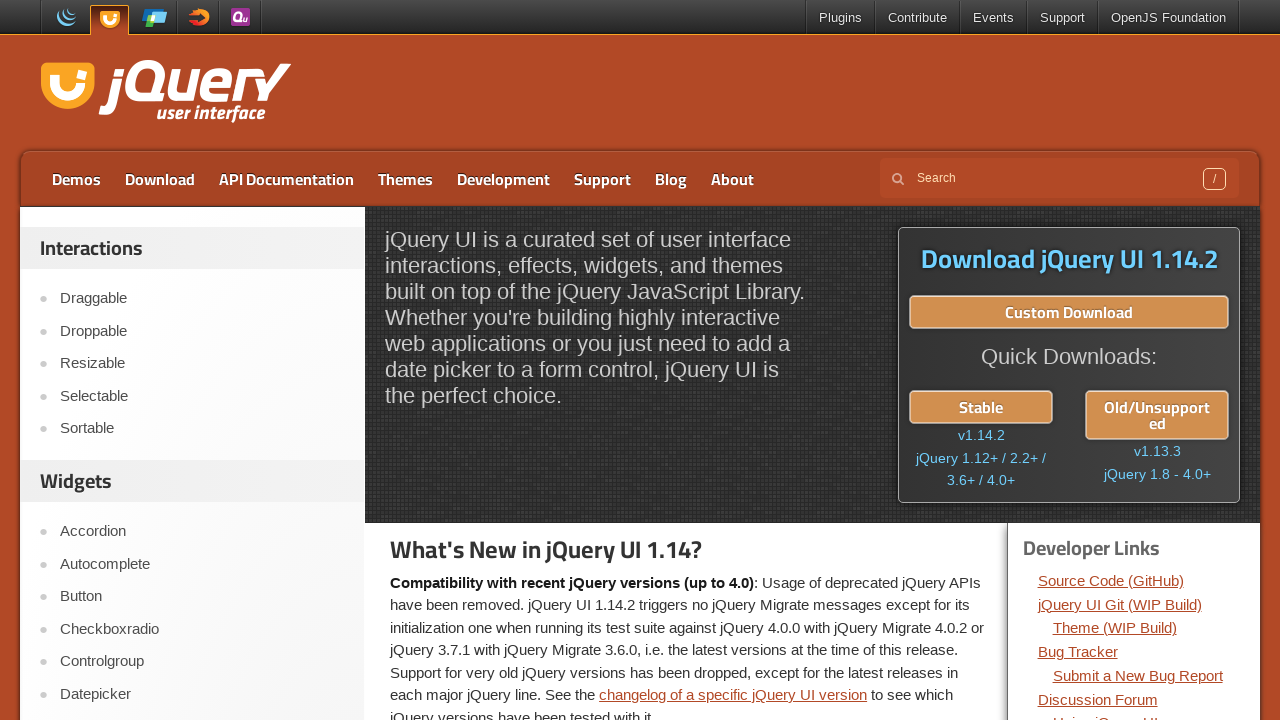

Clicked on Datepicker link in navigation at (202, 694) on xpath=//a[contains(text(),'Datepicker')]
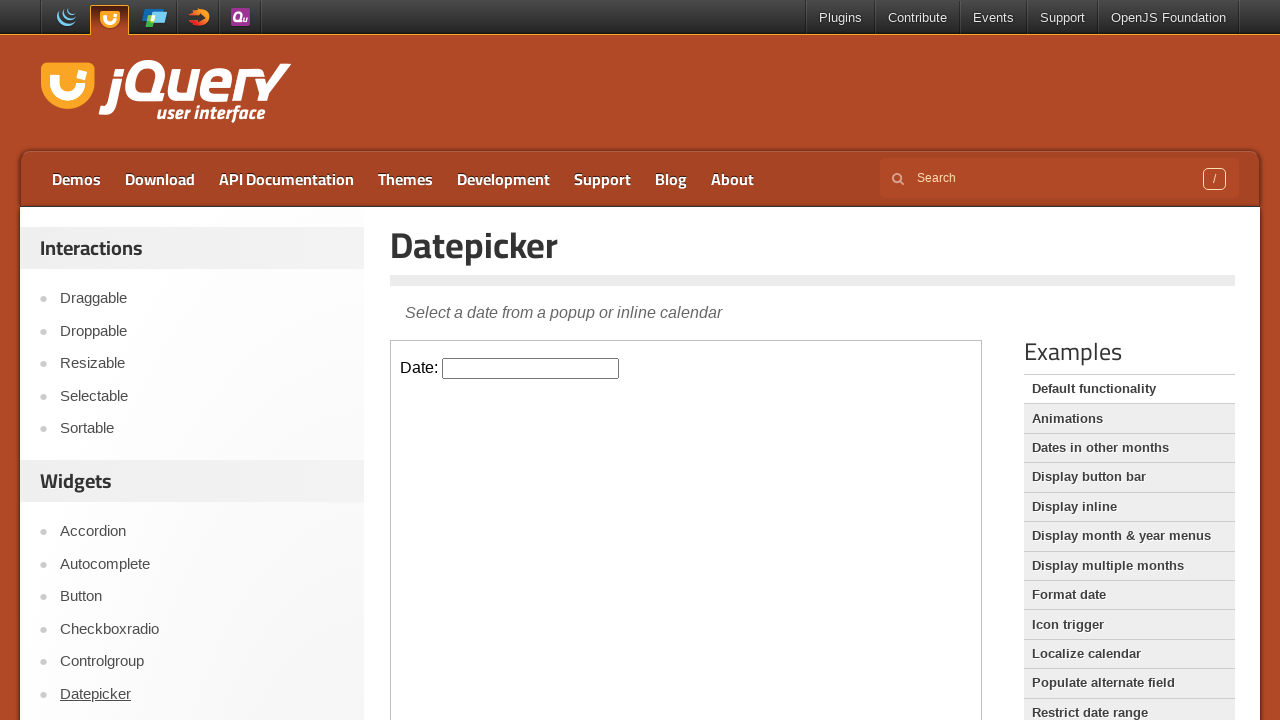

Verified page title is 'Datepicker | jQuery UI'
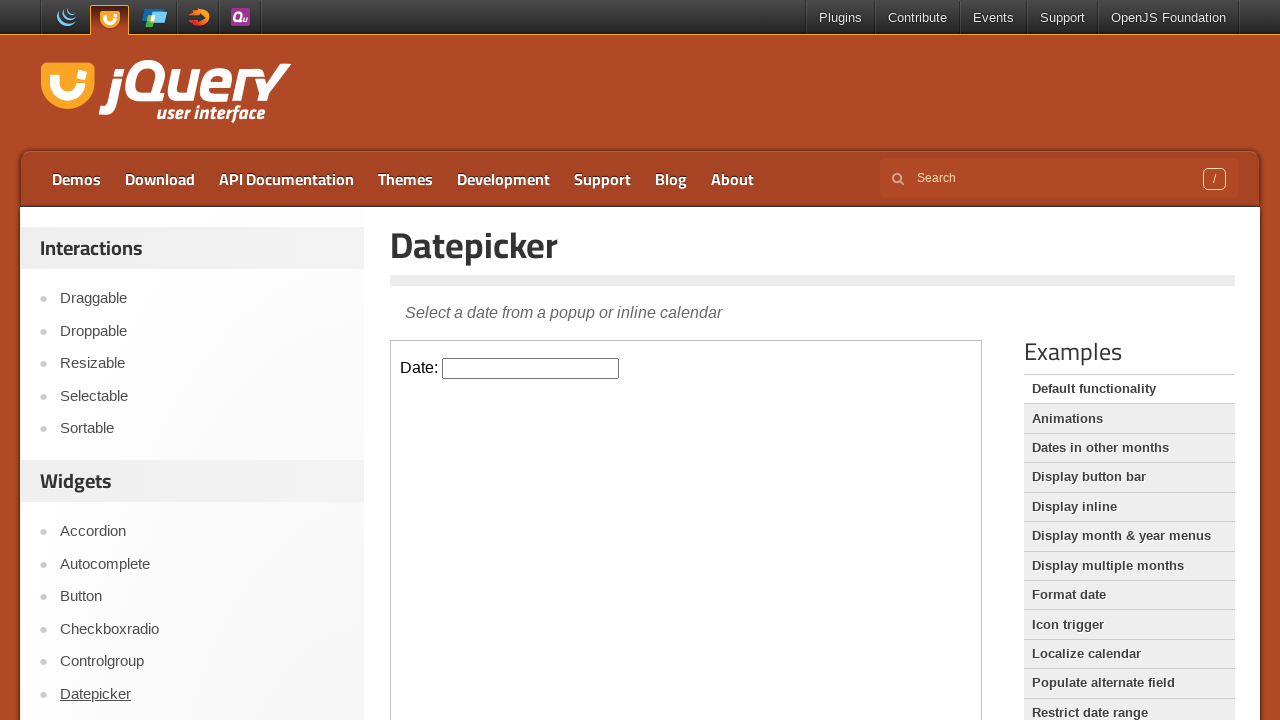

Switched focus to demo iframe
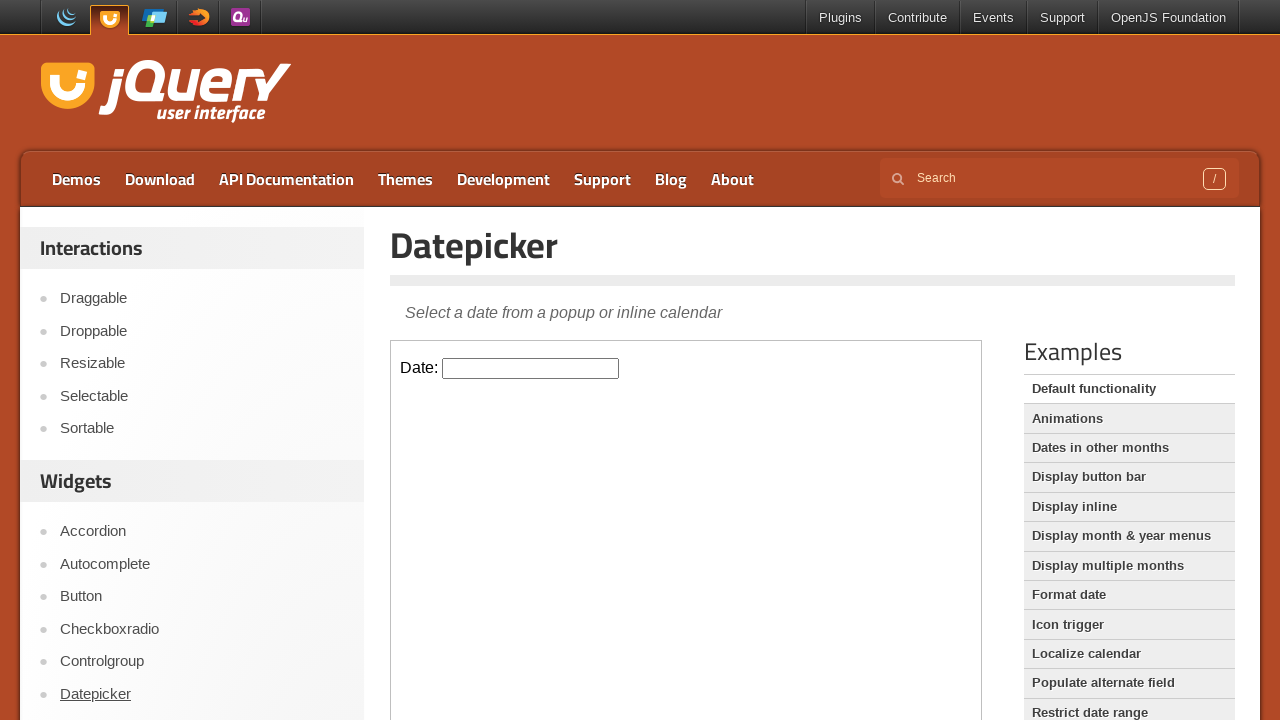

Clicked on date input field to open calendar at (531, 368) on .demo-frame >> internal:control=enter-frame >> #datepicker
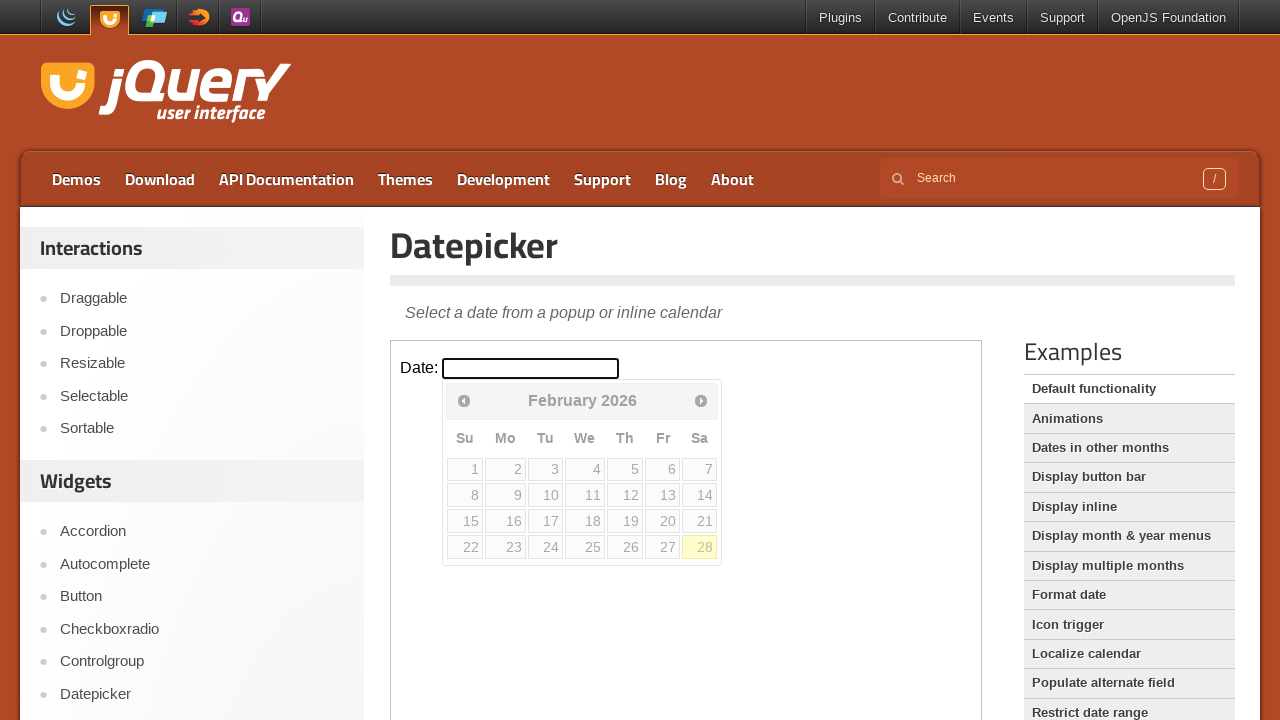

Clicked next button to navigate to next month at (701, 400) on .demo-frame >> internal:control=enter-frame >> a[data-handler='next']
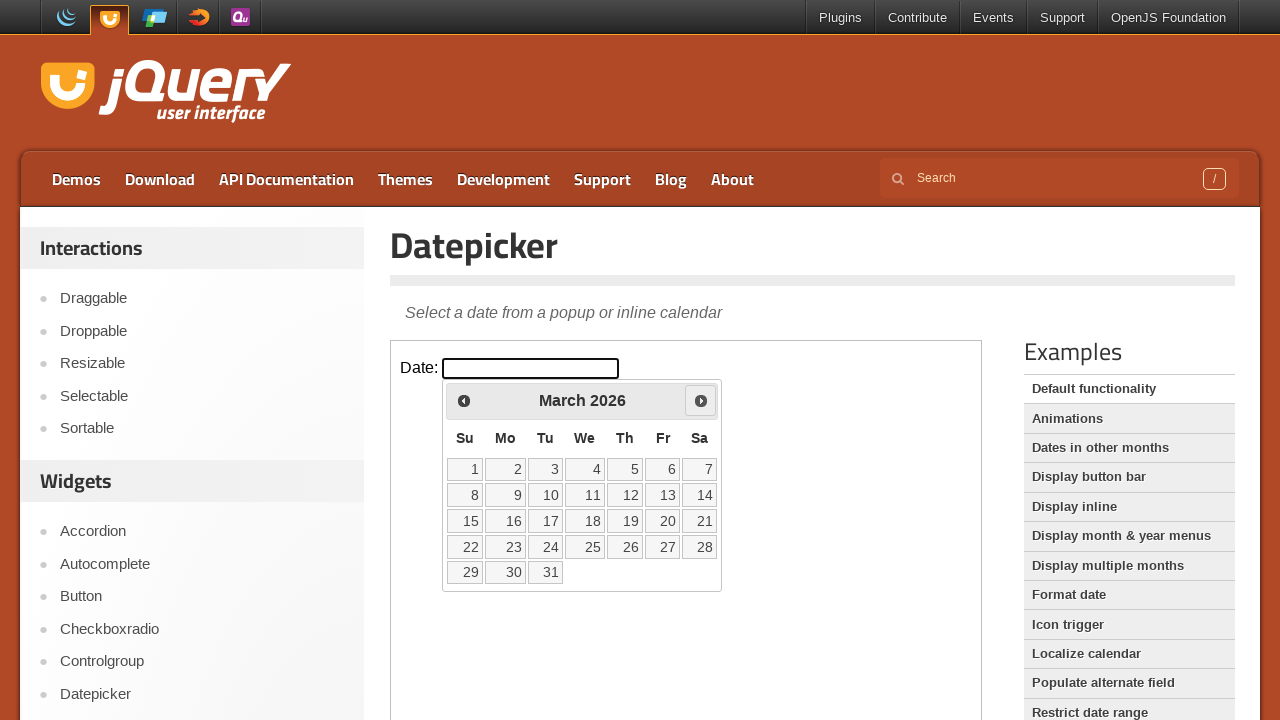

Selected date 22 from the calendar at (465, 547) on .demo-frame >> internal:control=enter-frame >> a[data-date='22']
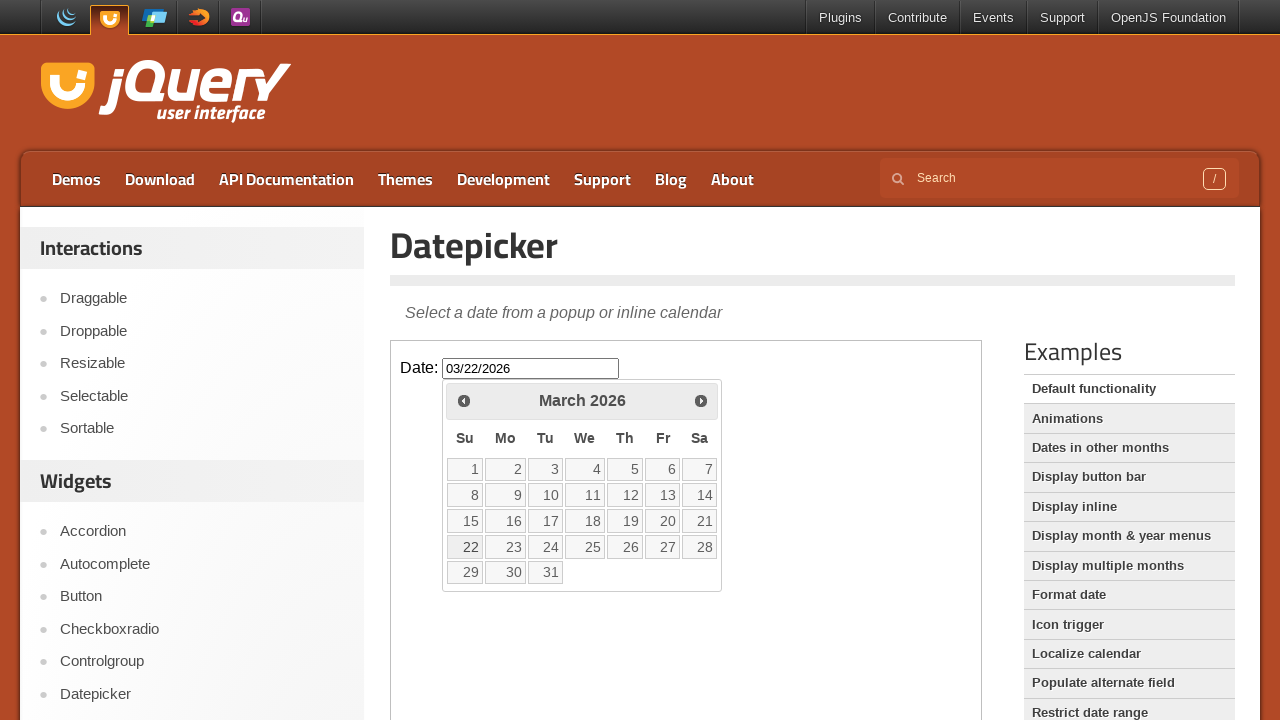

Retrieved selected date value: None
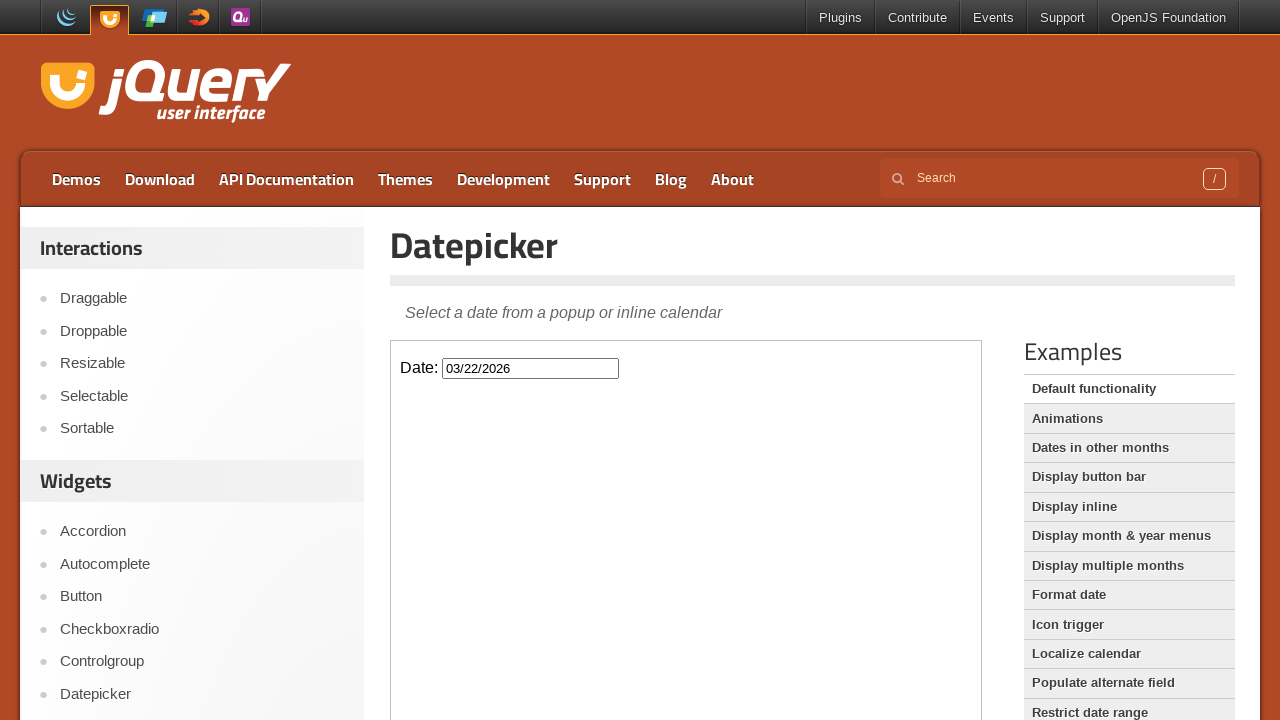

Printed selected date: None
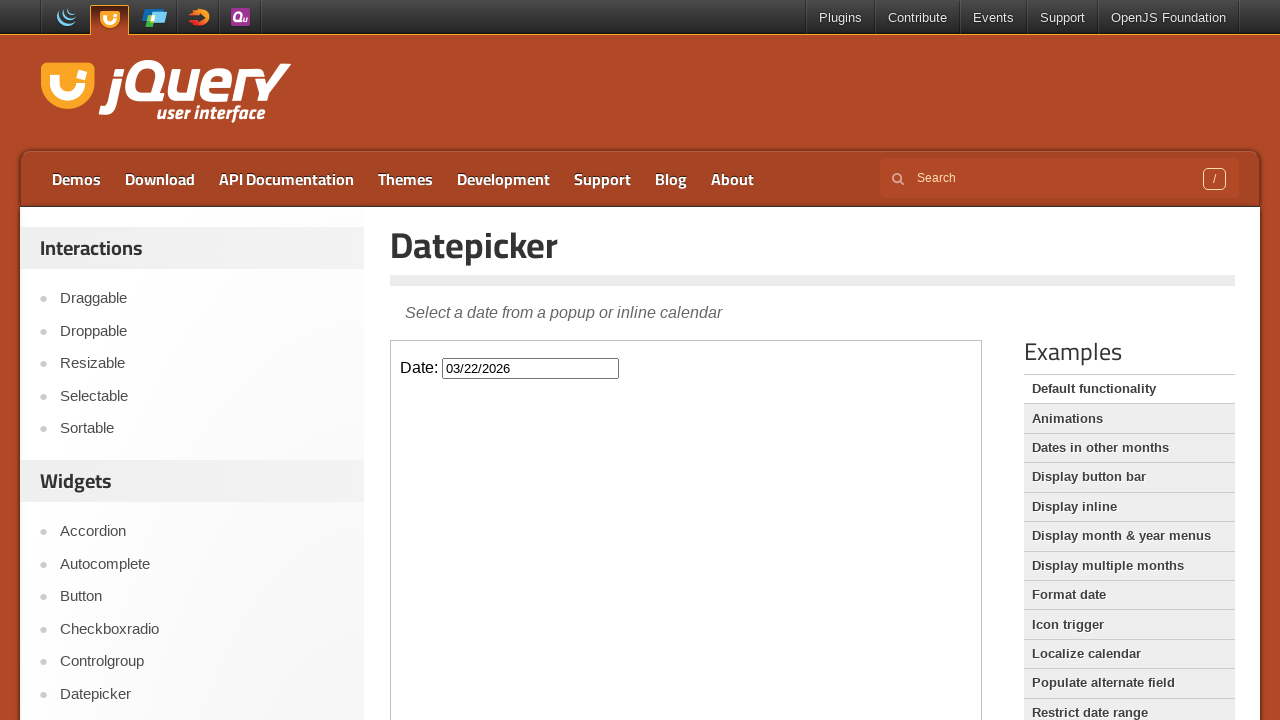

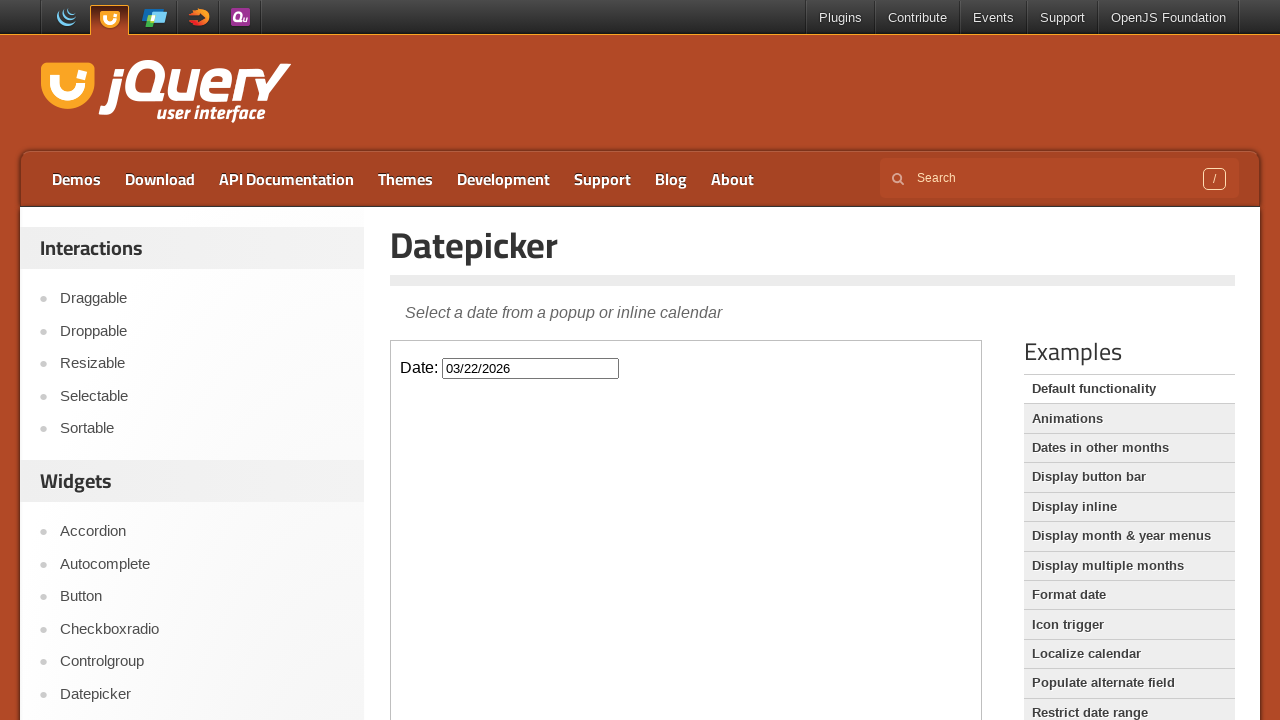